Tests JavaScript prompt alert functionality by clicking a button that triggers a prompt dialog, entering text into the prompt, and accepting it.

Starting URL: https://demoqa.com/alerts

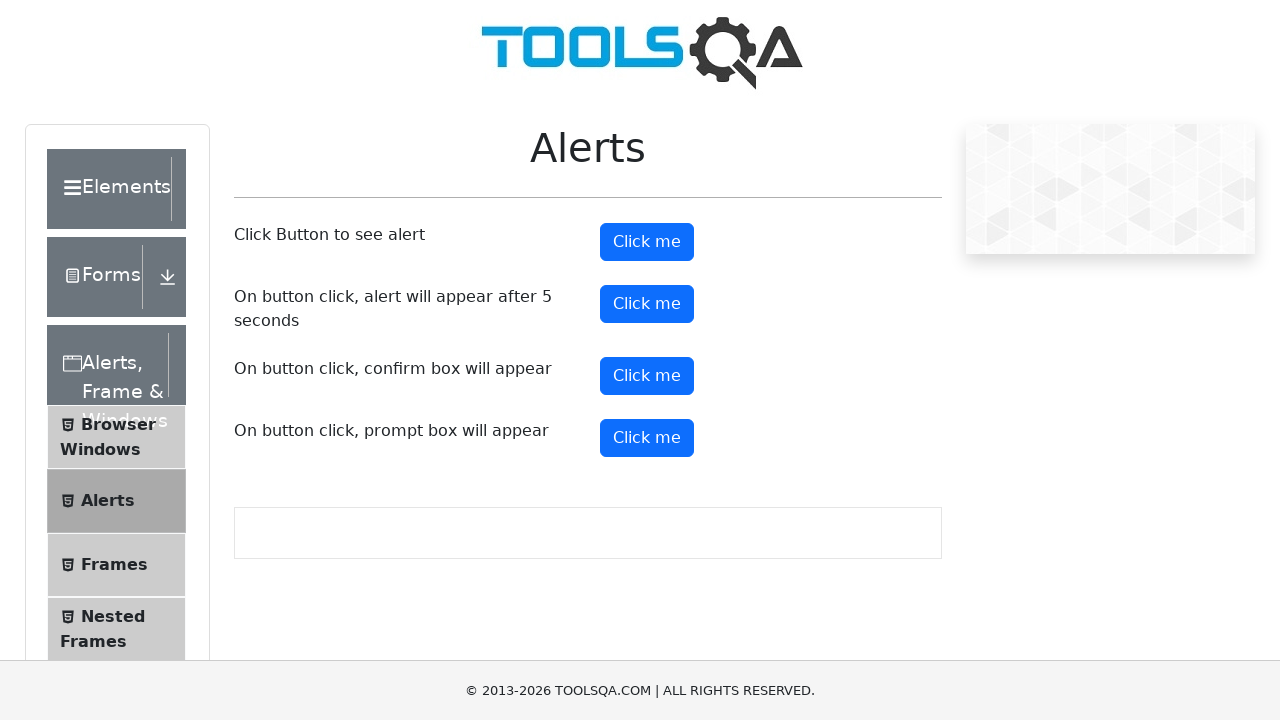

Set up dialog handler to accept prompt with text 'ammuaarthi'
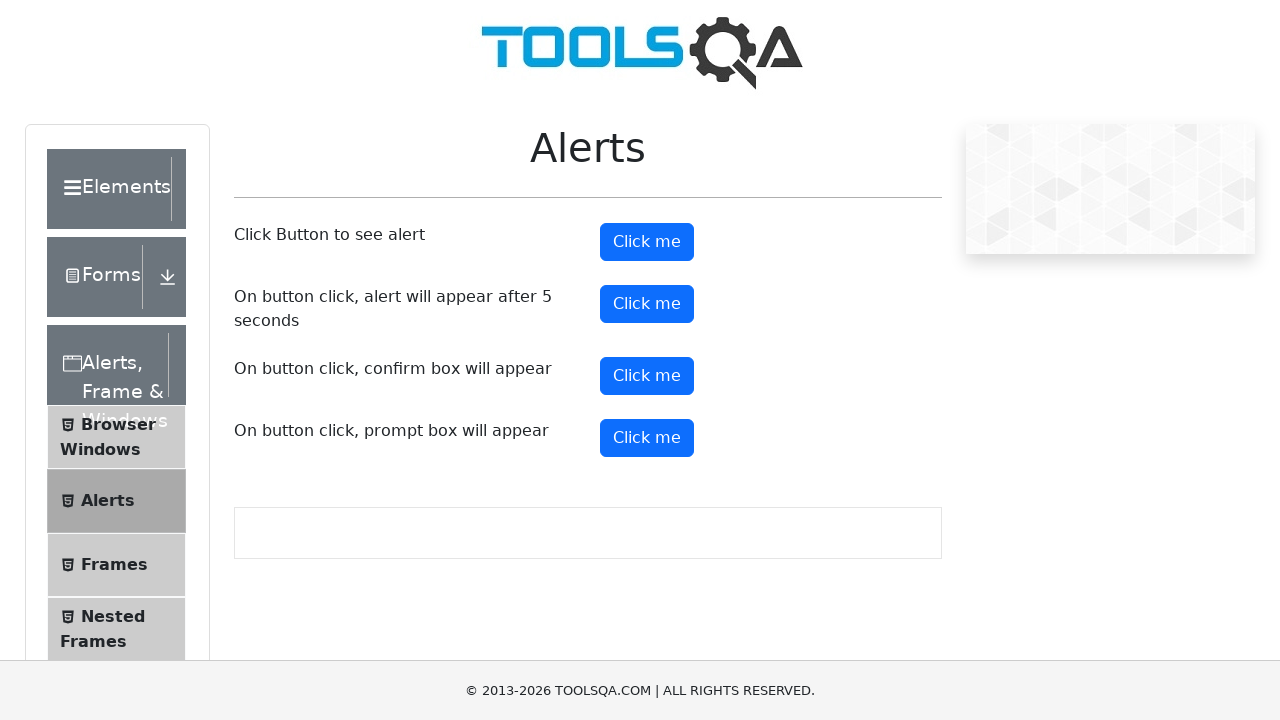

Clicked prompt button to trigger alert dialog at (647, 438) on button#promtButton
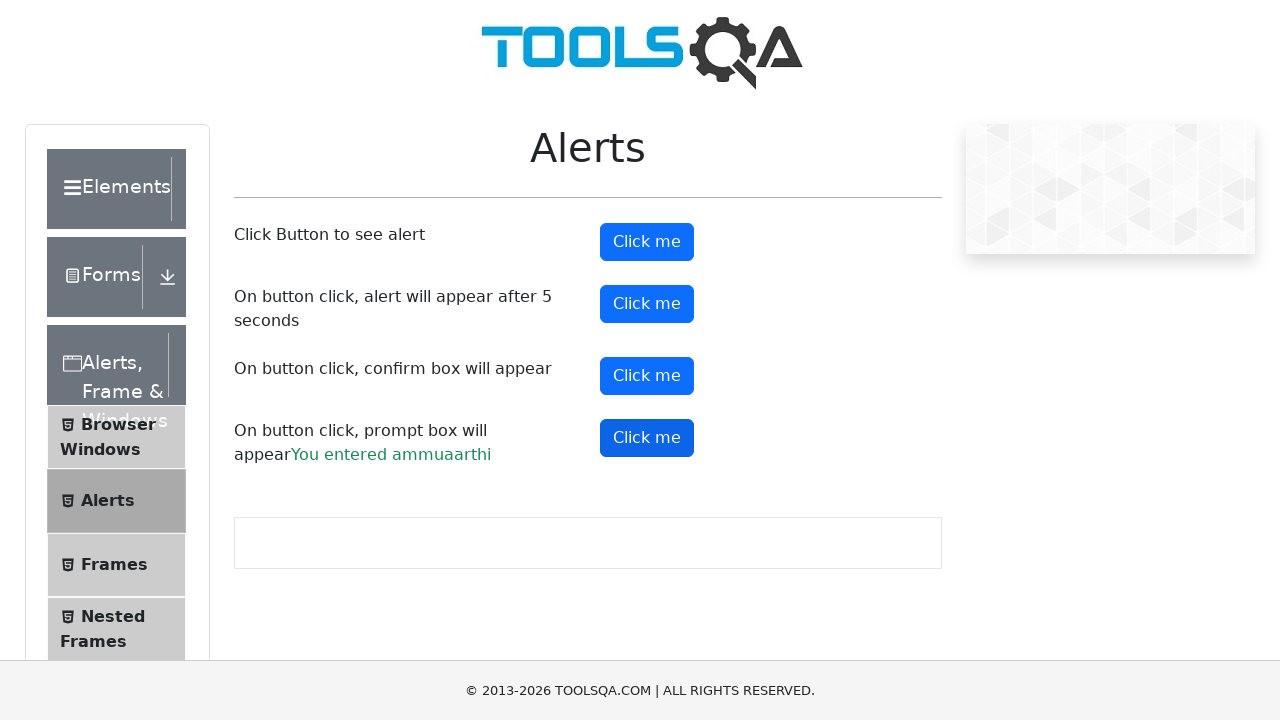

Prompt result appeared confirming dialog was accepted with text
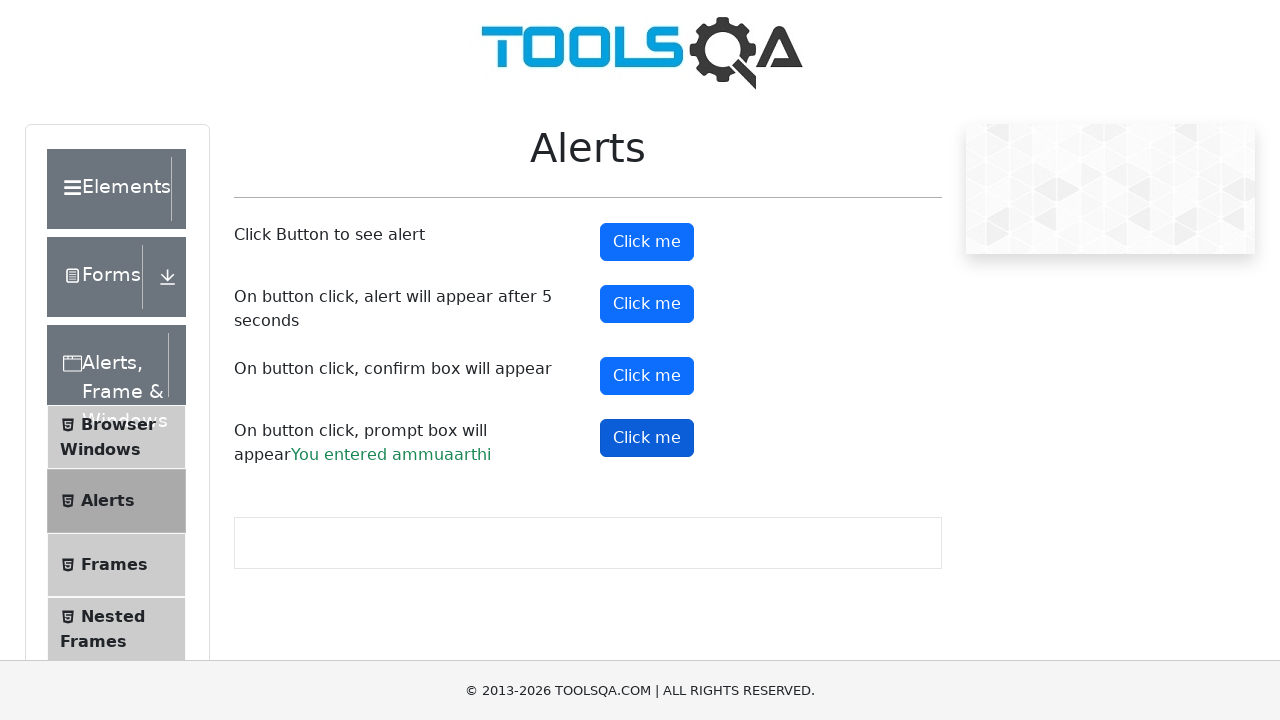

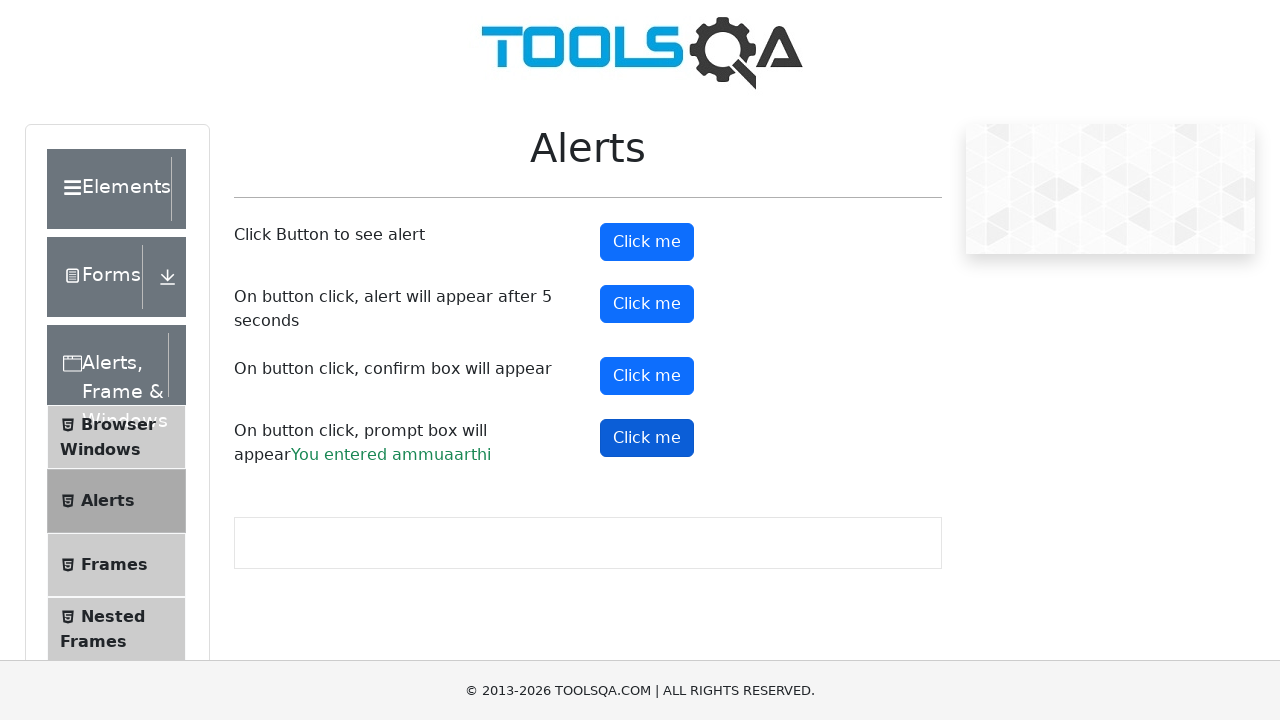